Navigates to Rahul Shetty Academy website and verifies the page loads by checking the title and current URL are accessible.

Starting URL: https://rahulshettyacademy.com/

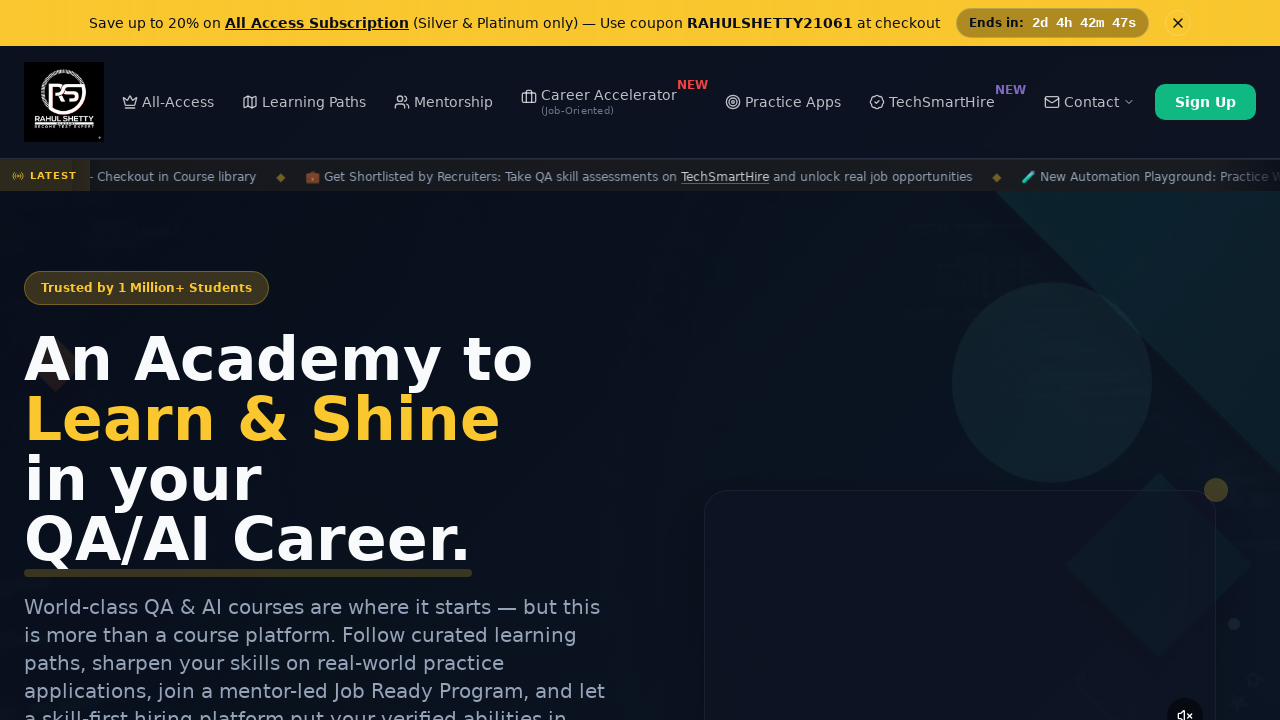

Waited for page to load (domcontentloaded state)
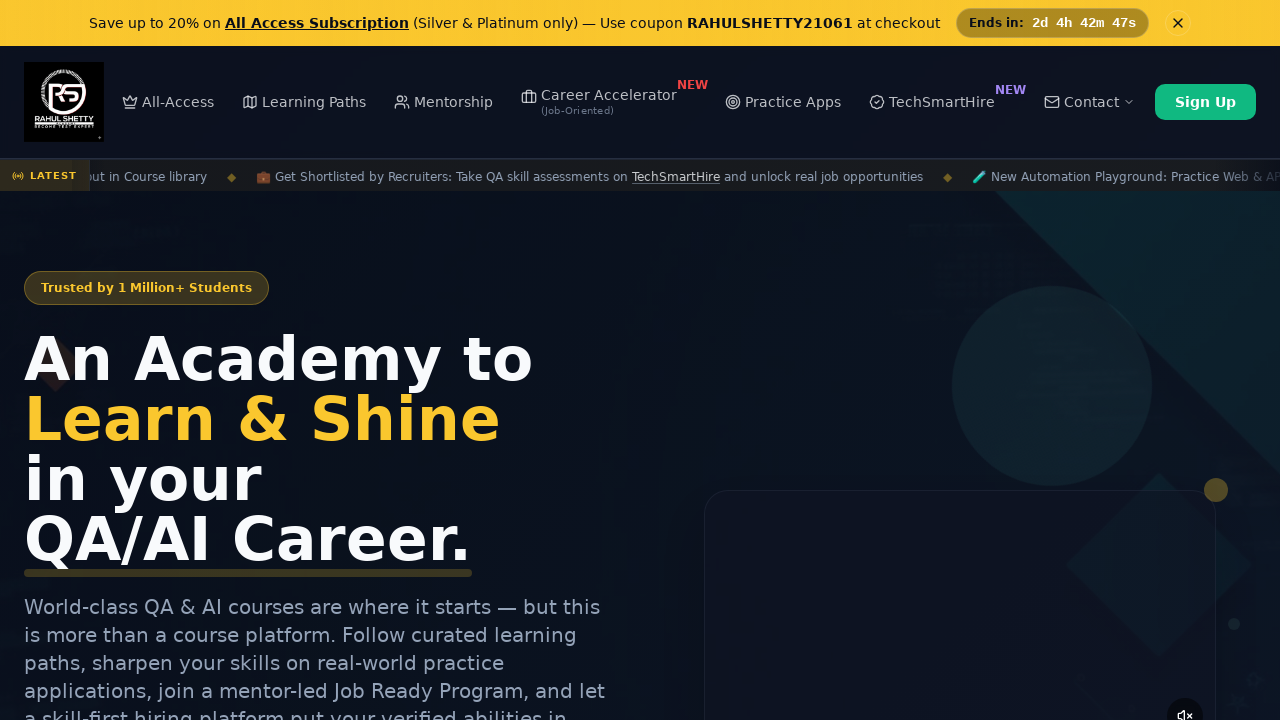

Retrieved page title: Rahul Shetty Academy | QA Automation, Playwright, AI Testing & Online Training
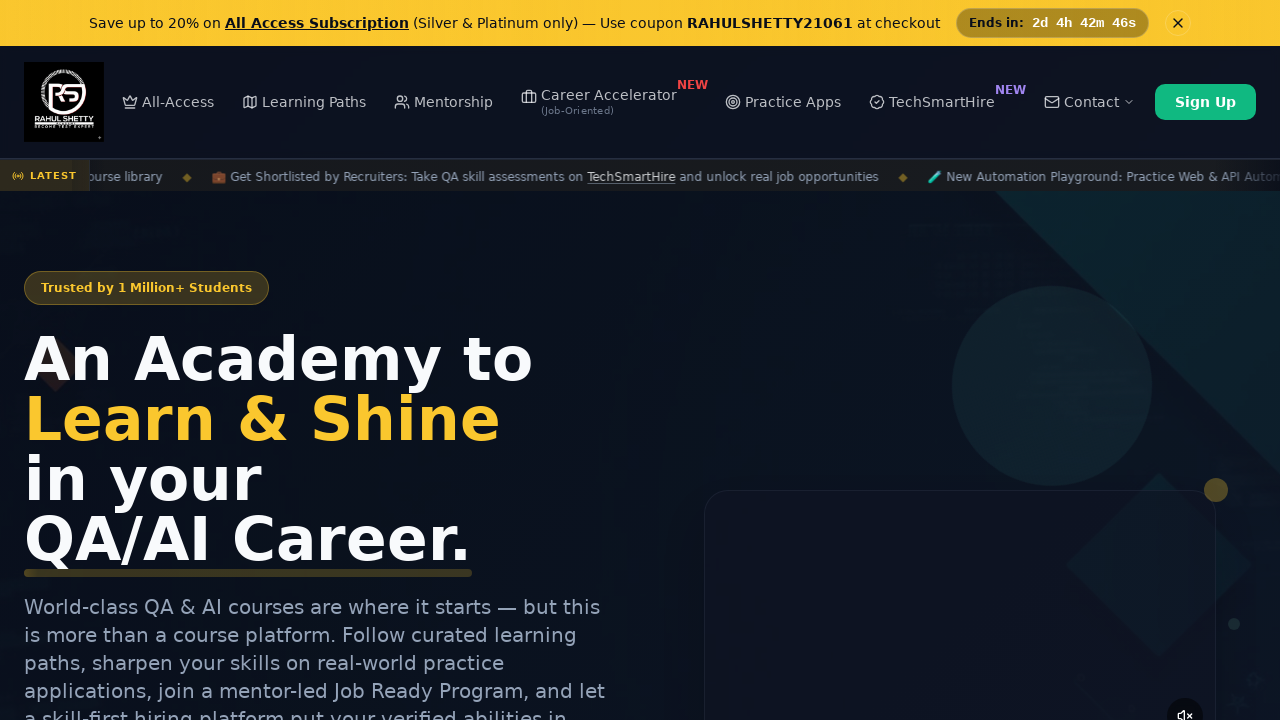

Retrieved current URL: https://rahulshettyacademy.com/
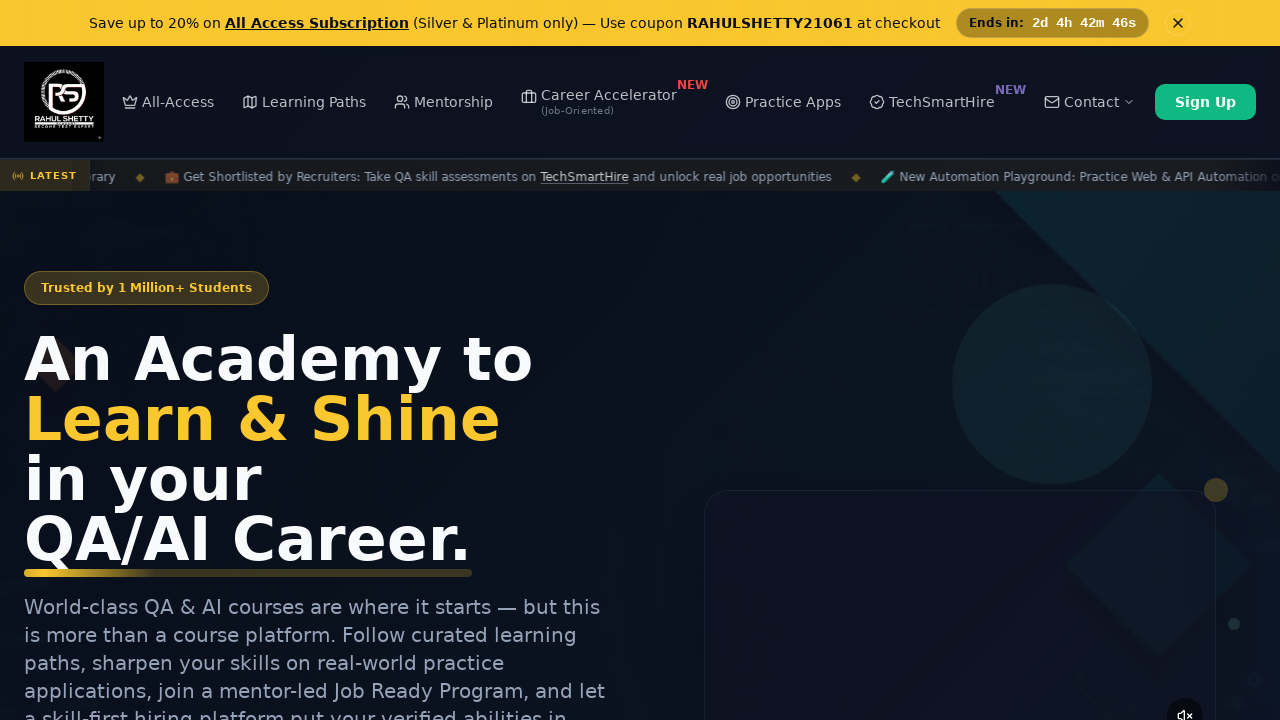

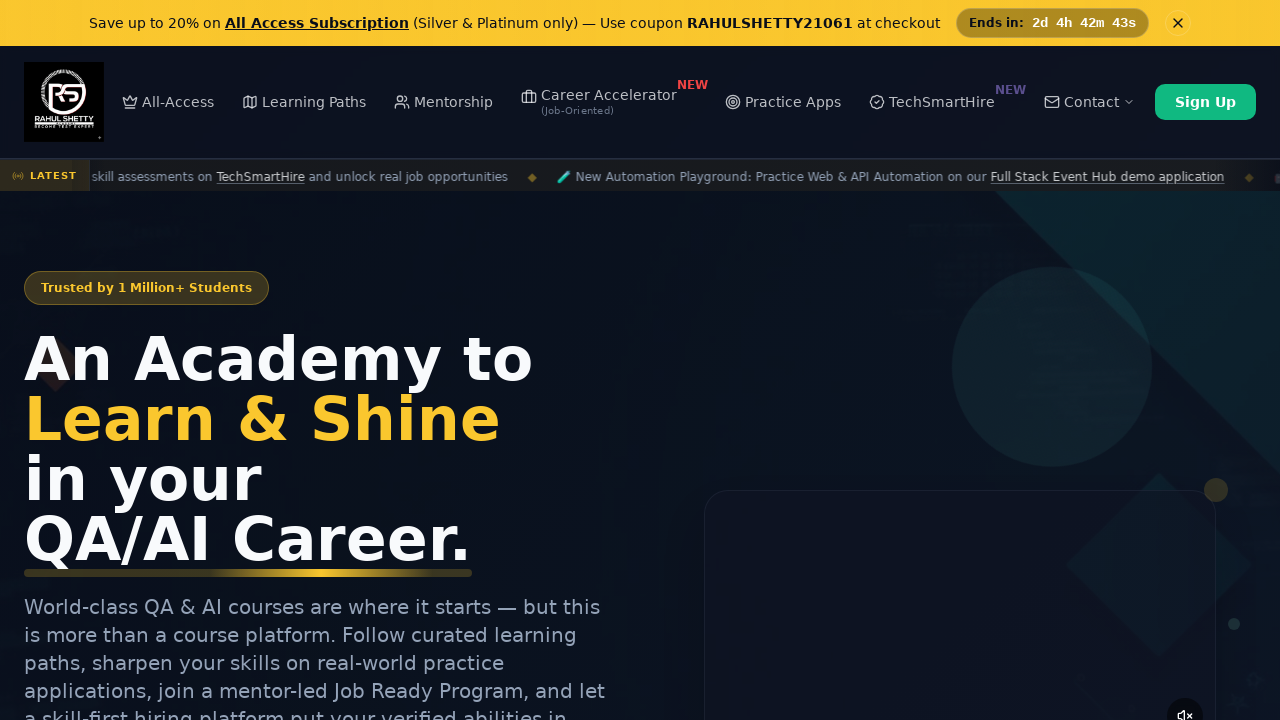